Tests file download functionality by navigating to a download page and clicking the first download link to trigger a file download.

Starting URL: http://the-internet.herokuapp.com/download

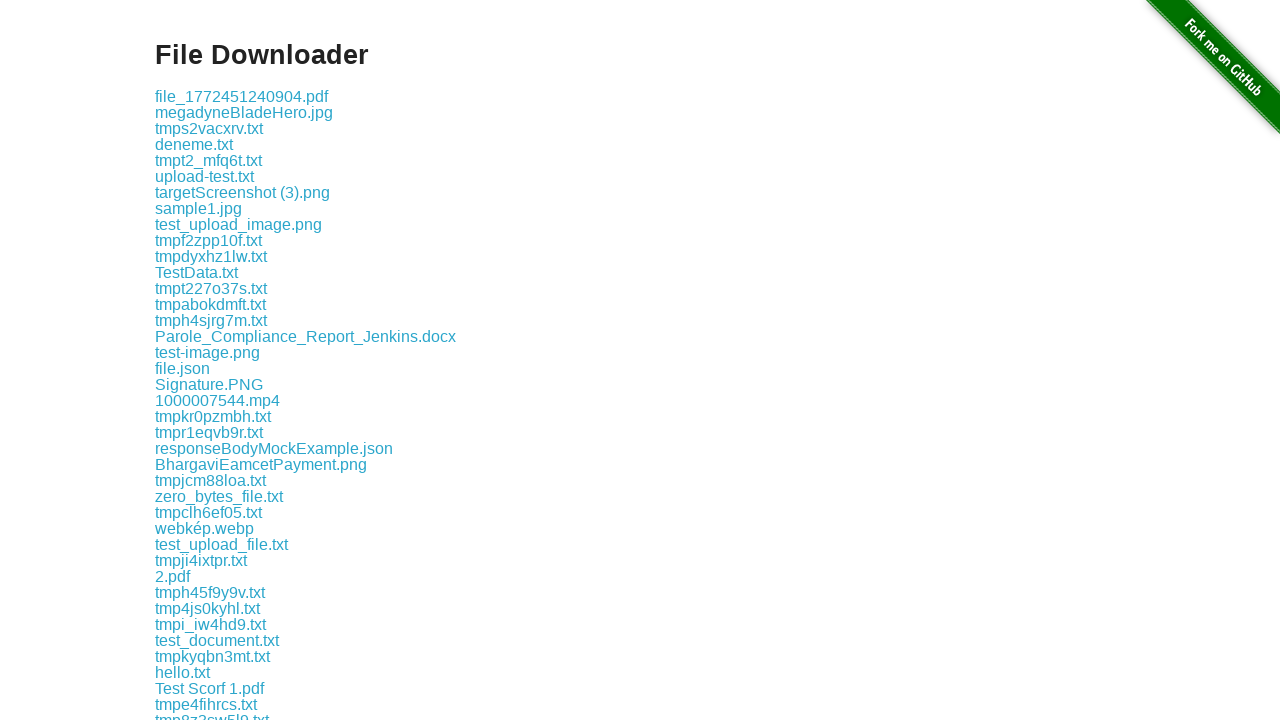

Download page loaded and first download link is visible
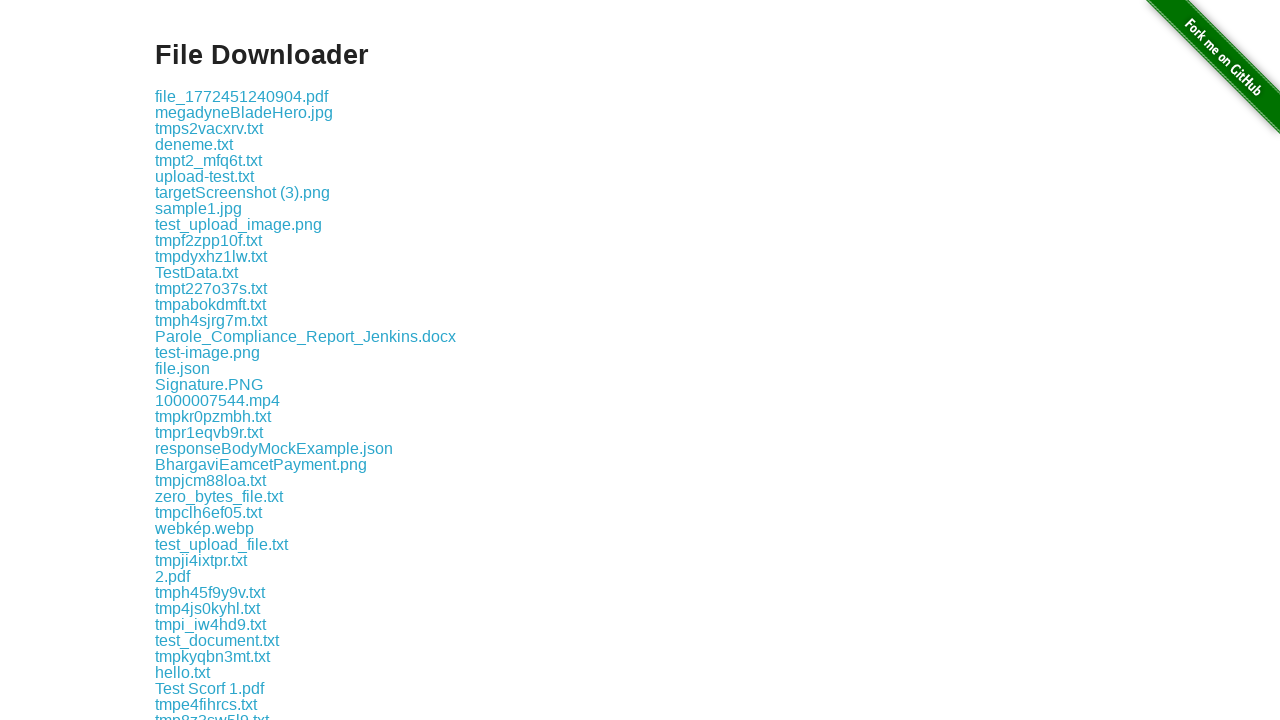

Clicked first download link to trigger file download at (242, 96) on .example a
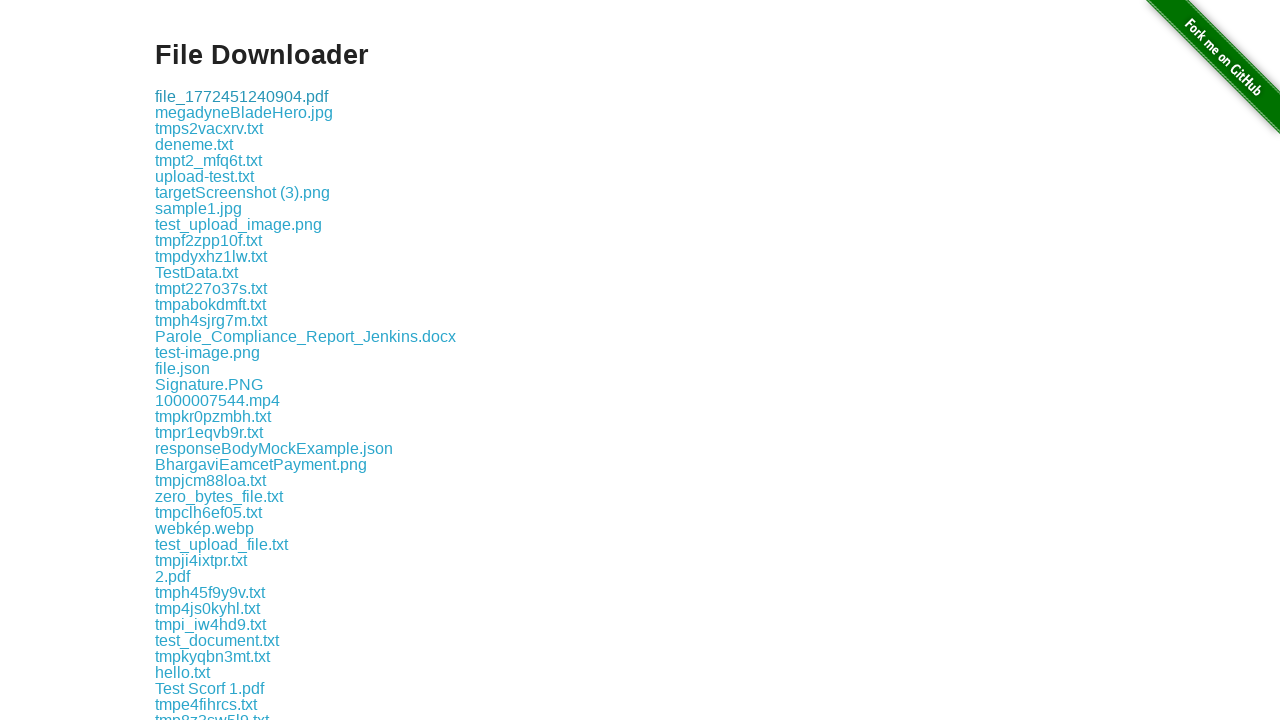

File download completed successfully
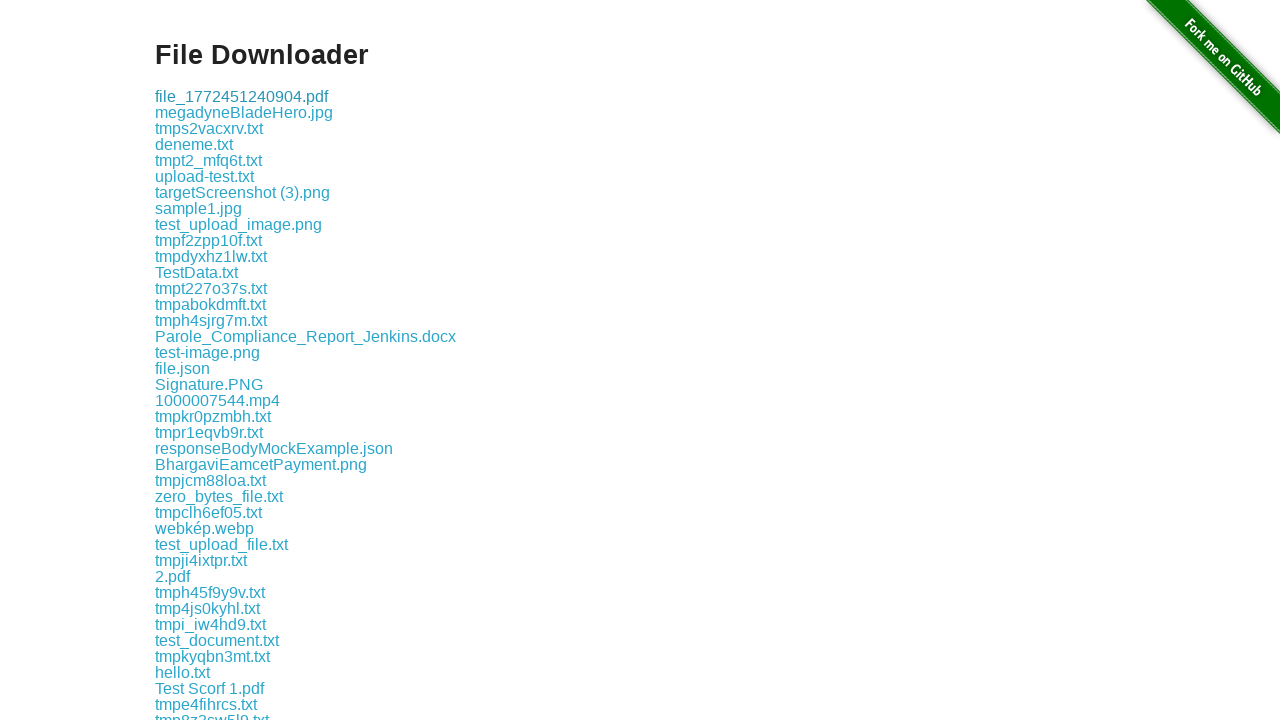

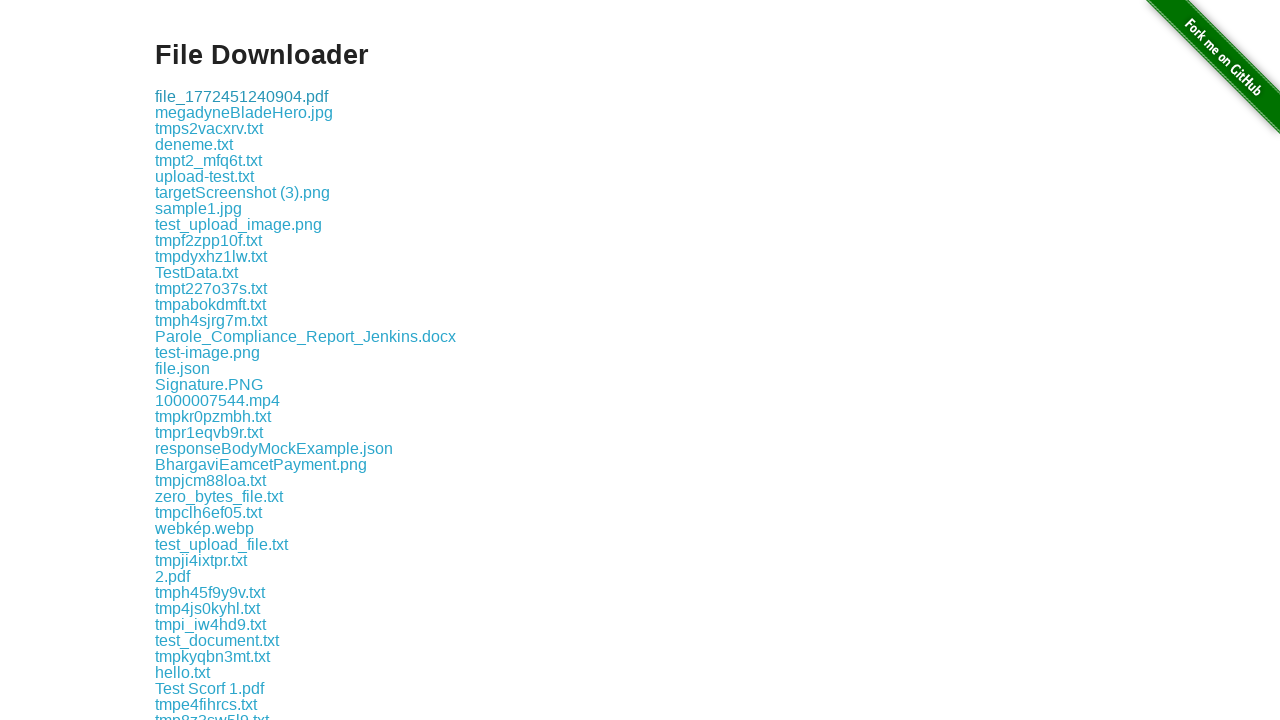